Tests the search functionality on python.org by searching for "pycon" and verifying results are found

Starting URL: https://www.python.org

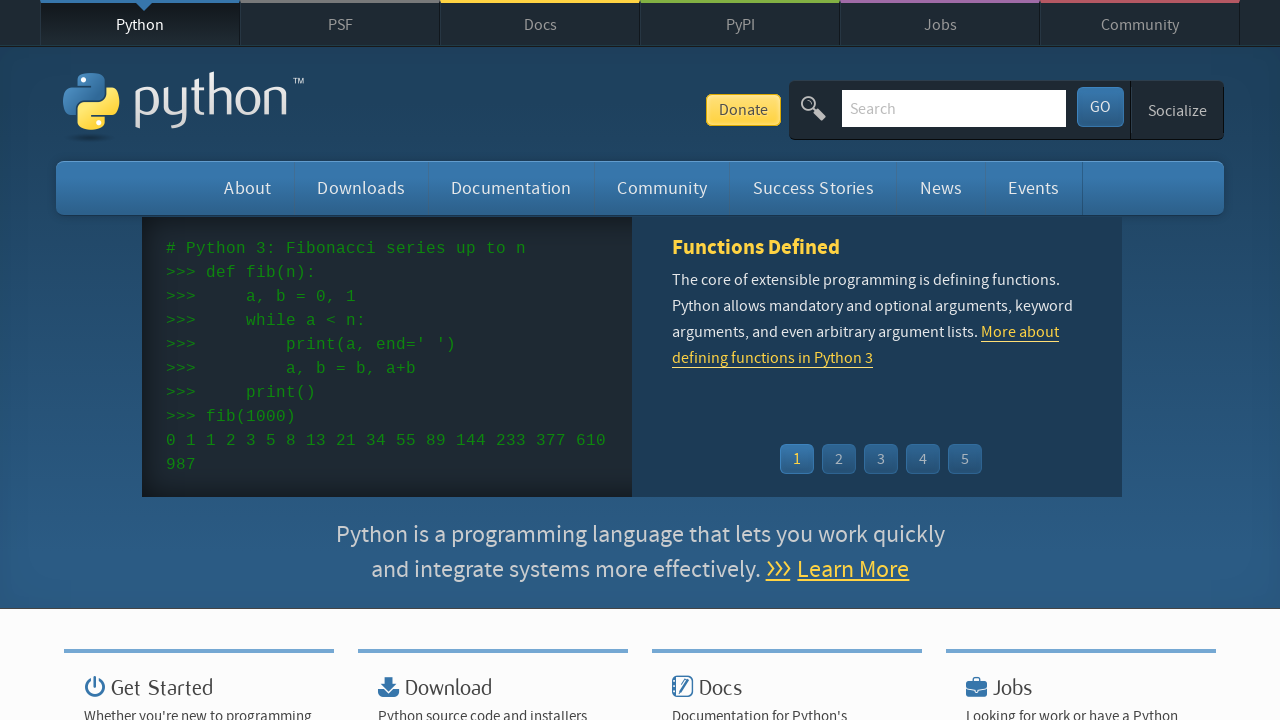

Verified page title contains 'Python'
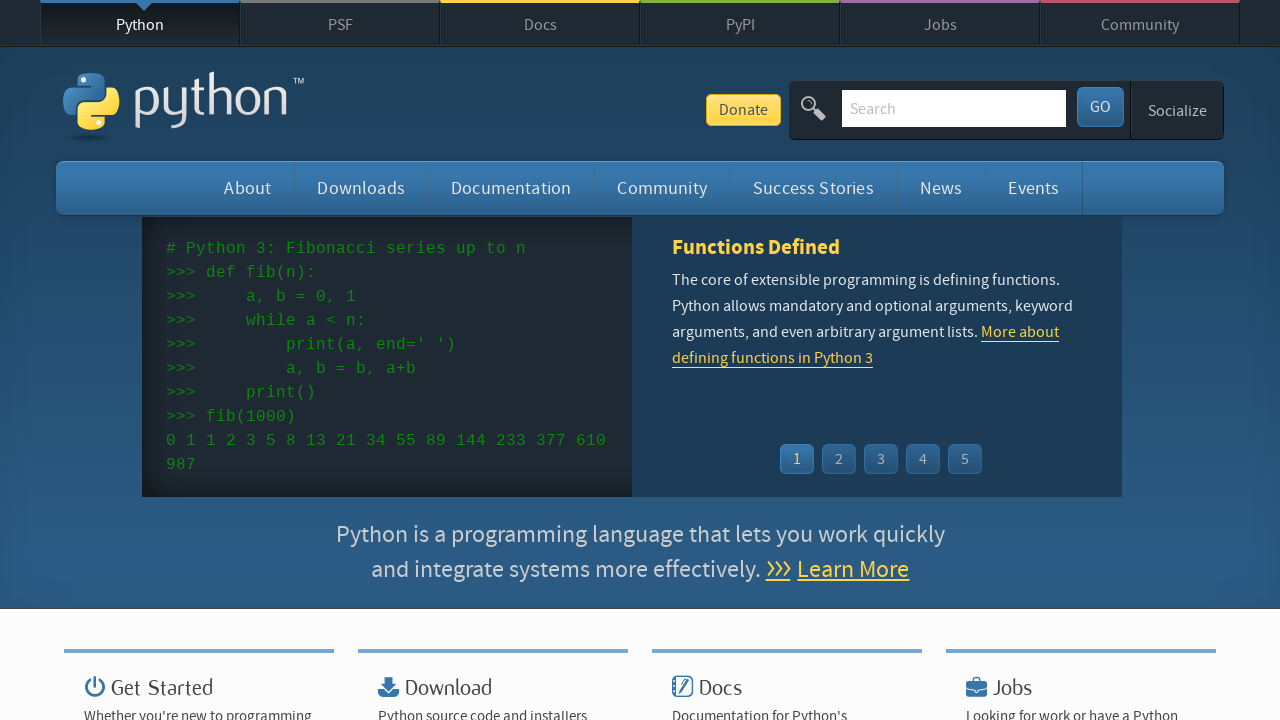

Filled search box with 'pycon' on input[name='q']
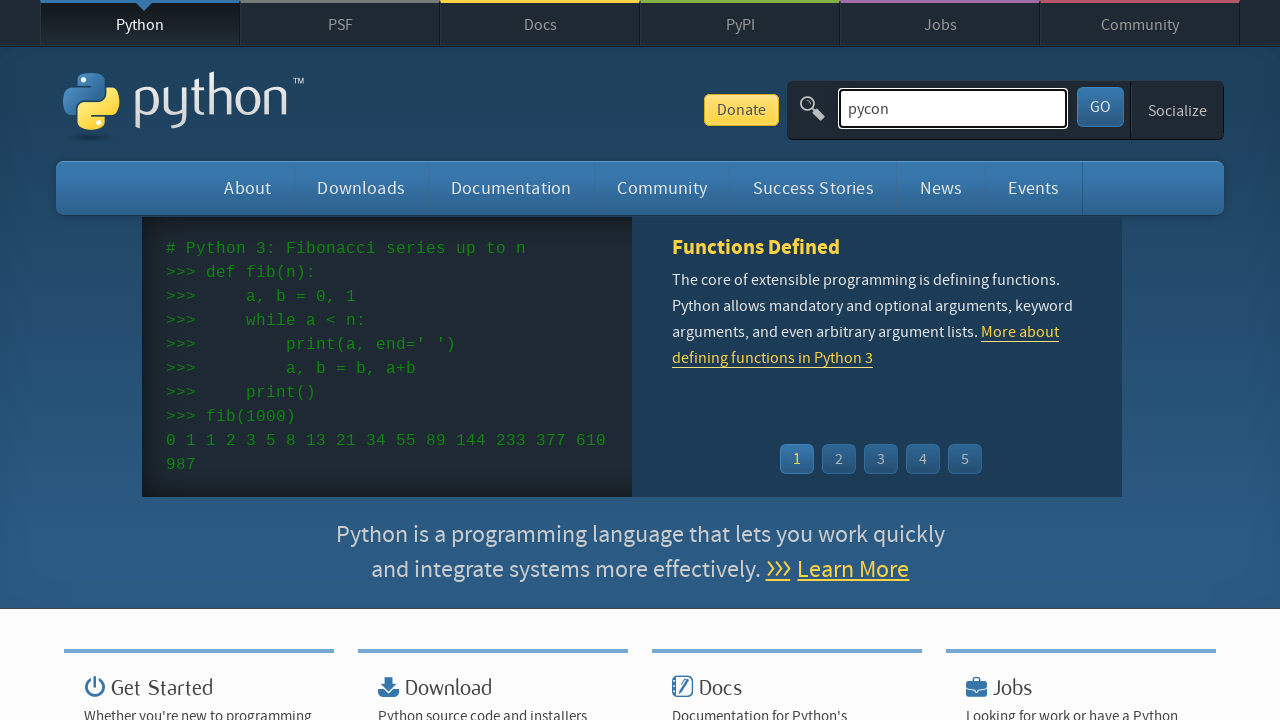

Clicked submit button to search for 'pycon' at (1100, 107) on button[type='submit']
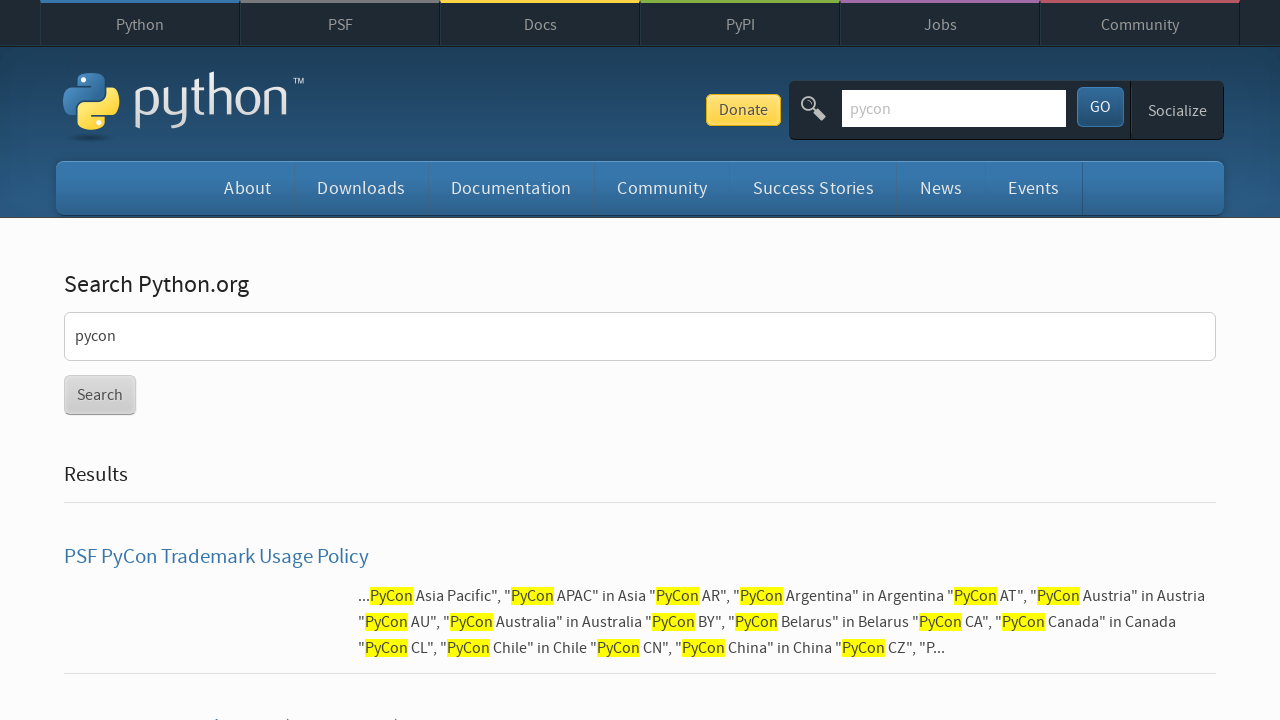

Waited for page to load after search
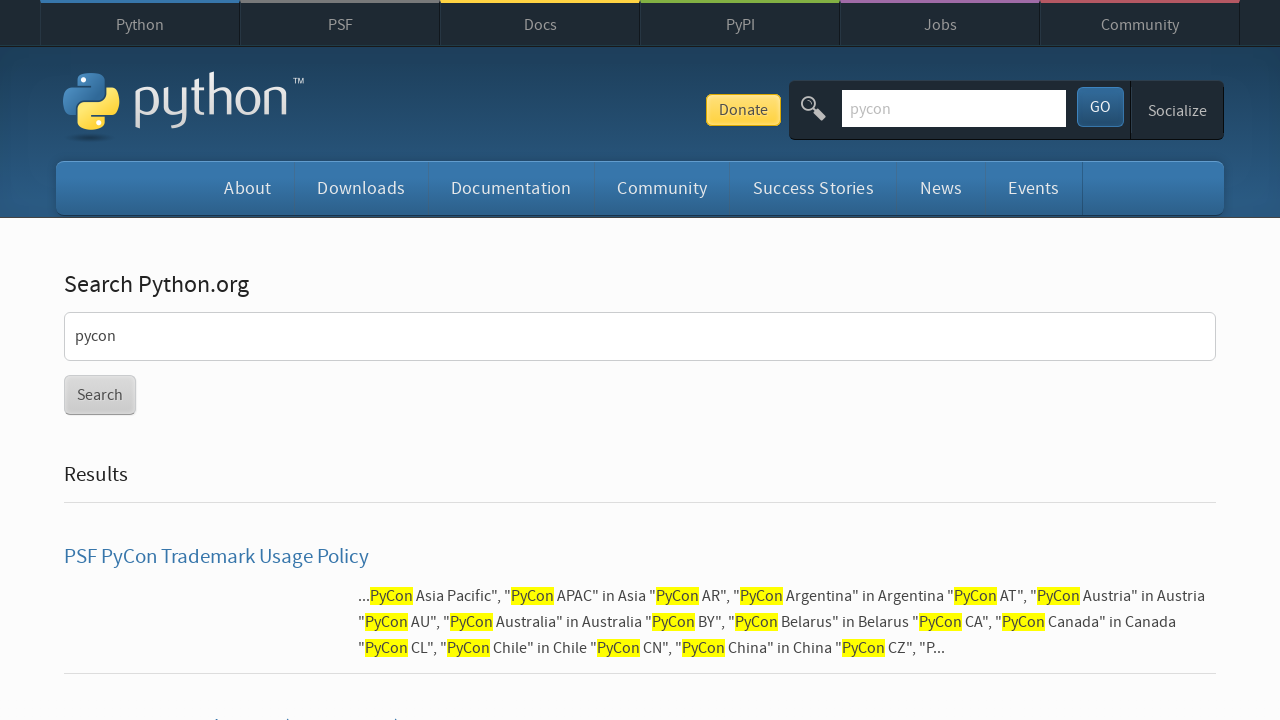

Verified search results were found for 'pycon'
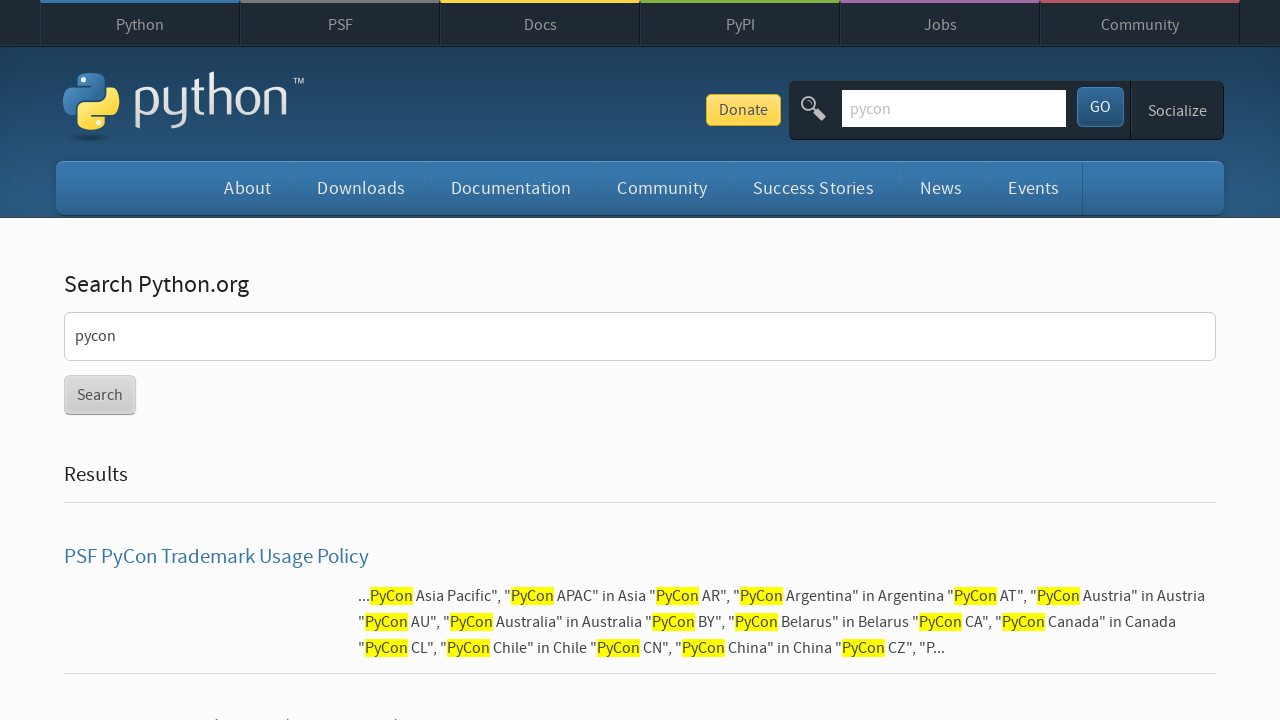

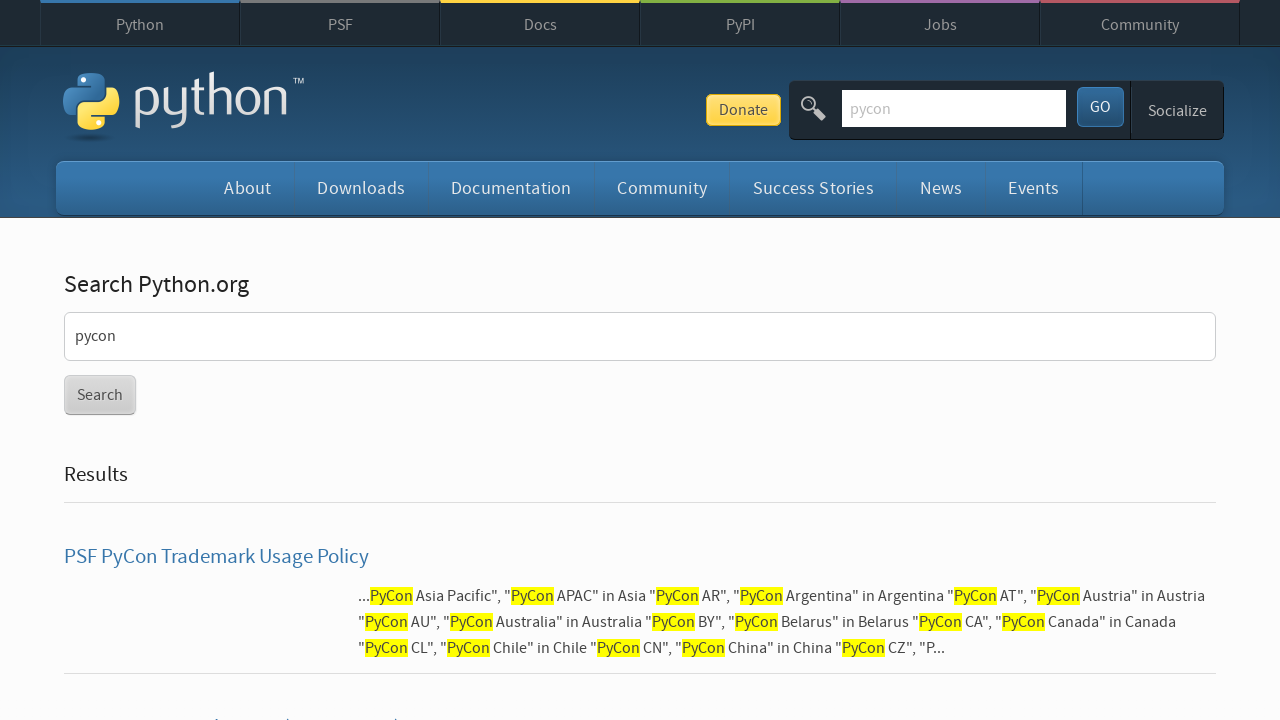